Tests nested frame handling by accessing an outer frame, then locating a child frame within it, and interacting with an element inside the nested frame.

Starting URL: https://ui.vision/demo/webtest/frames

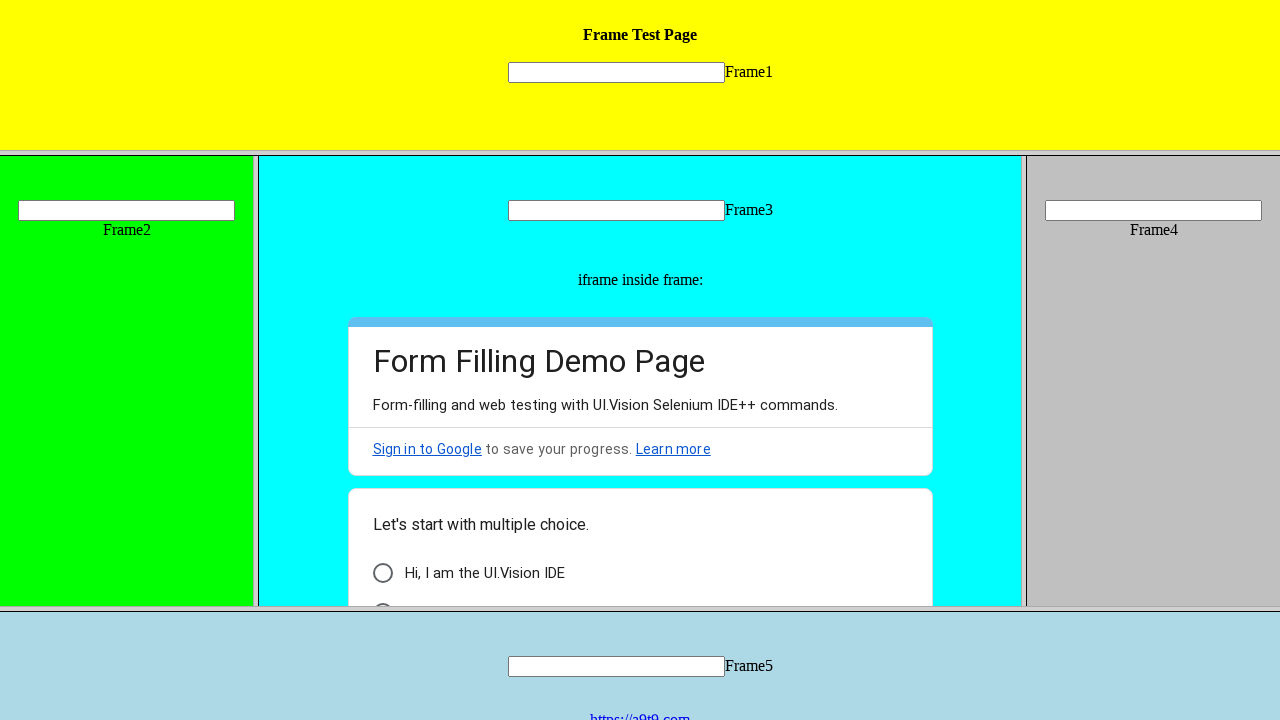

Located outer frame with URL https://ui.vision/demo/webtest/frames/frame_3.html
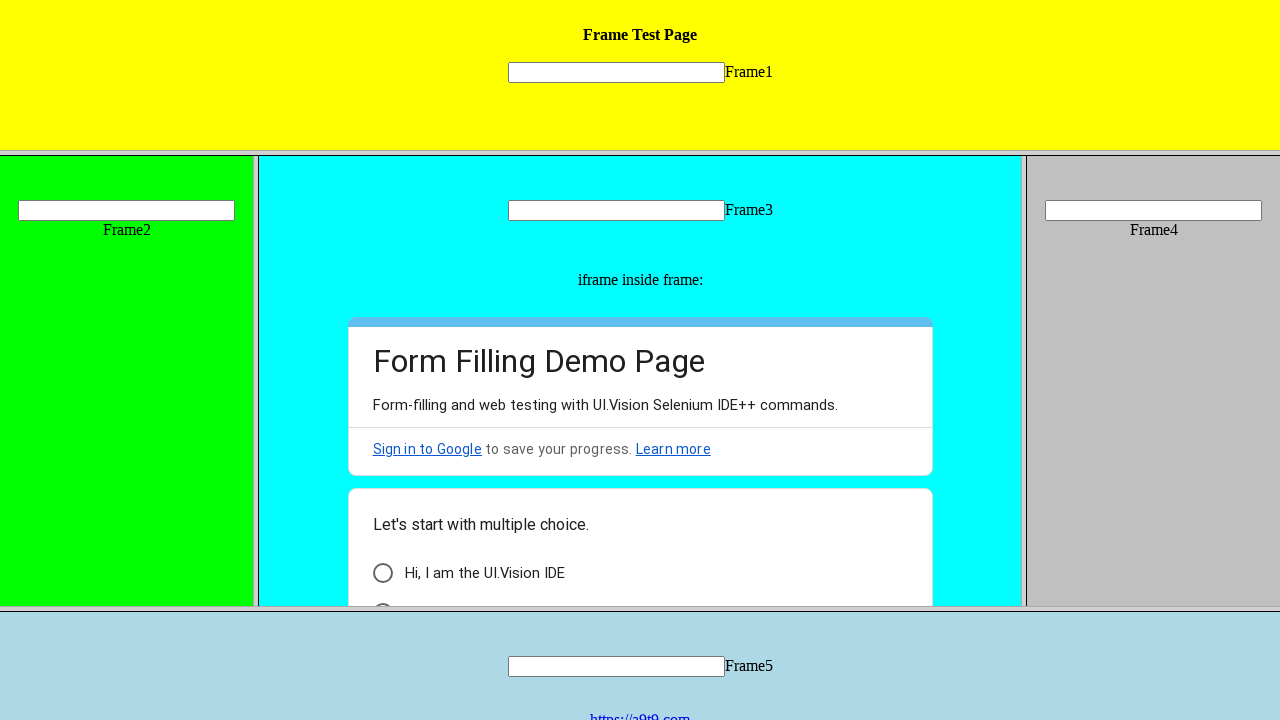

Retrieved child frames from outer frame
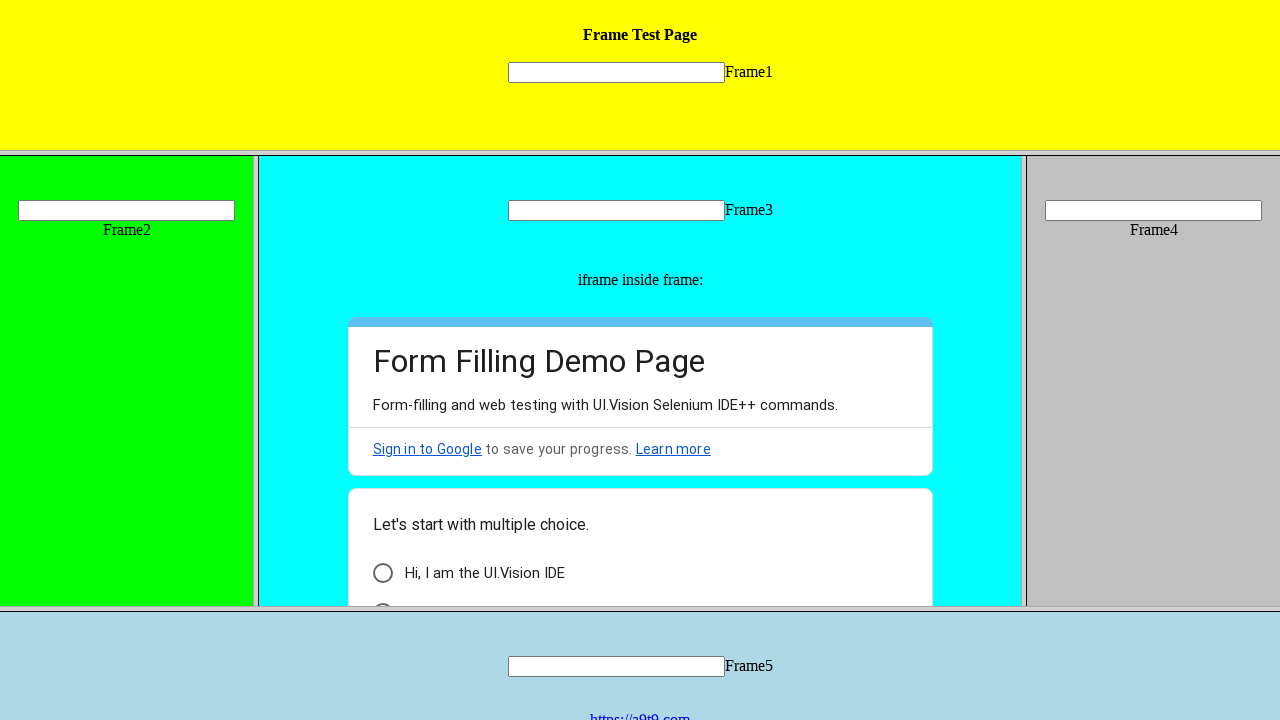

Checked the 'Web Testing' element inside nested frame at (382, 480) on div[aria-label='Web Testing']
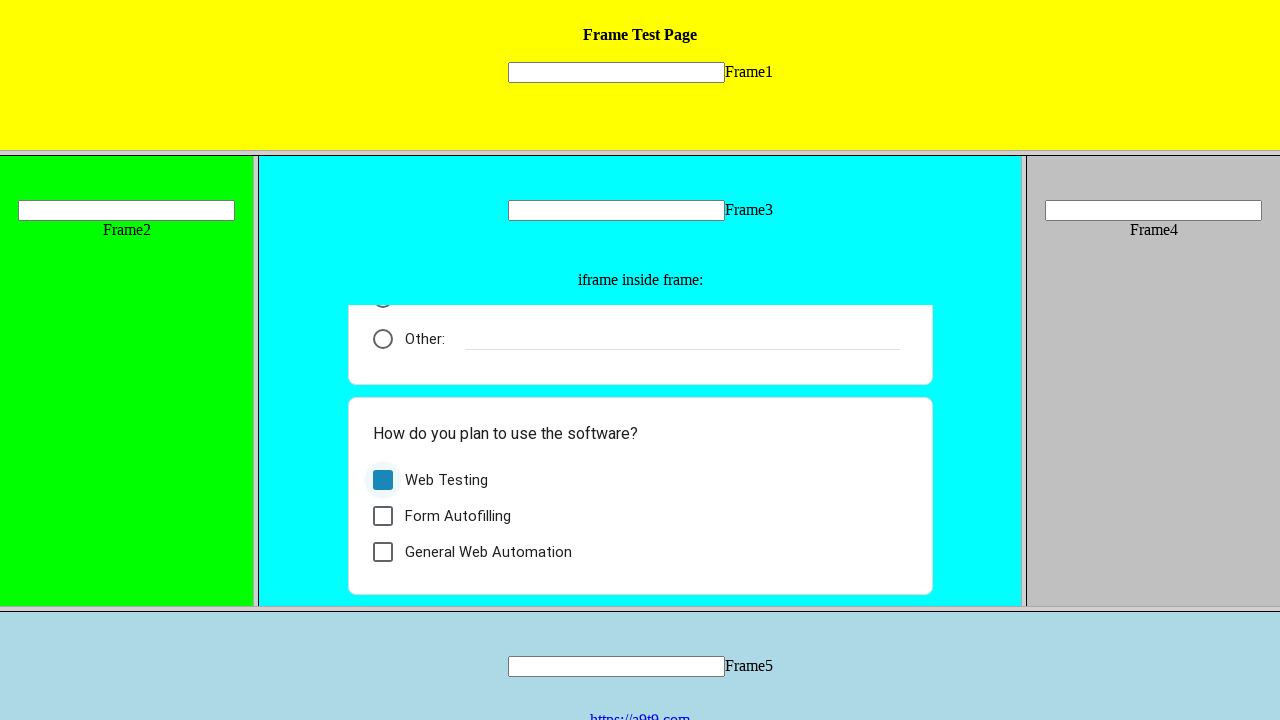

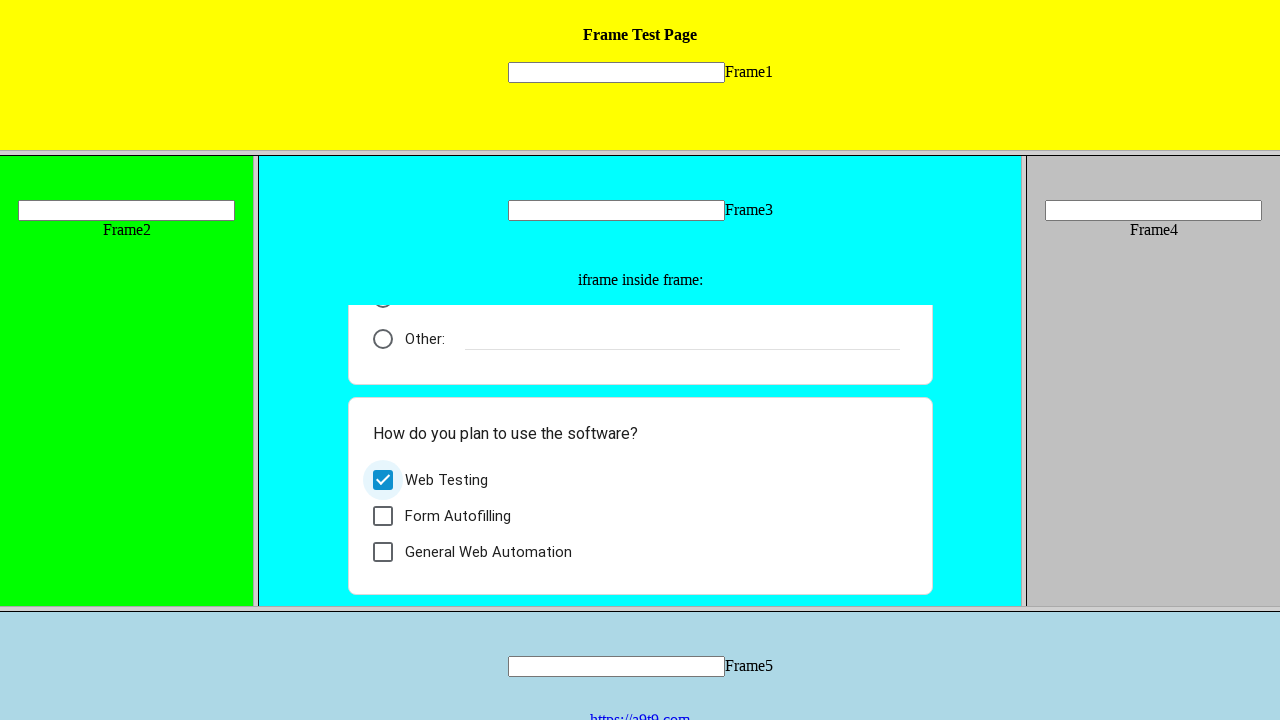